Tests opening a new browser window by clicking a button and verifying content in the new window

Starting URL: https://demoqa.com/browser-windows

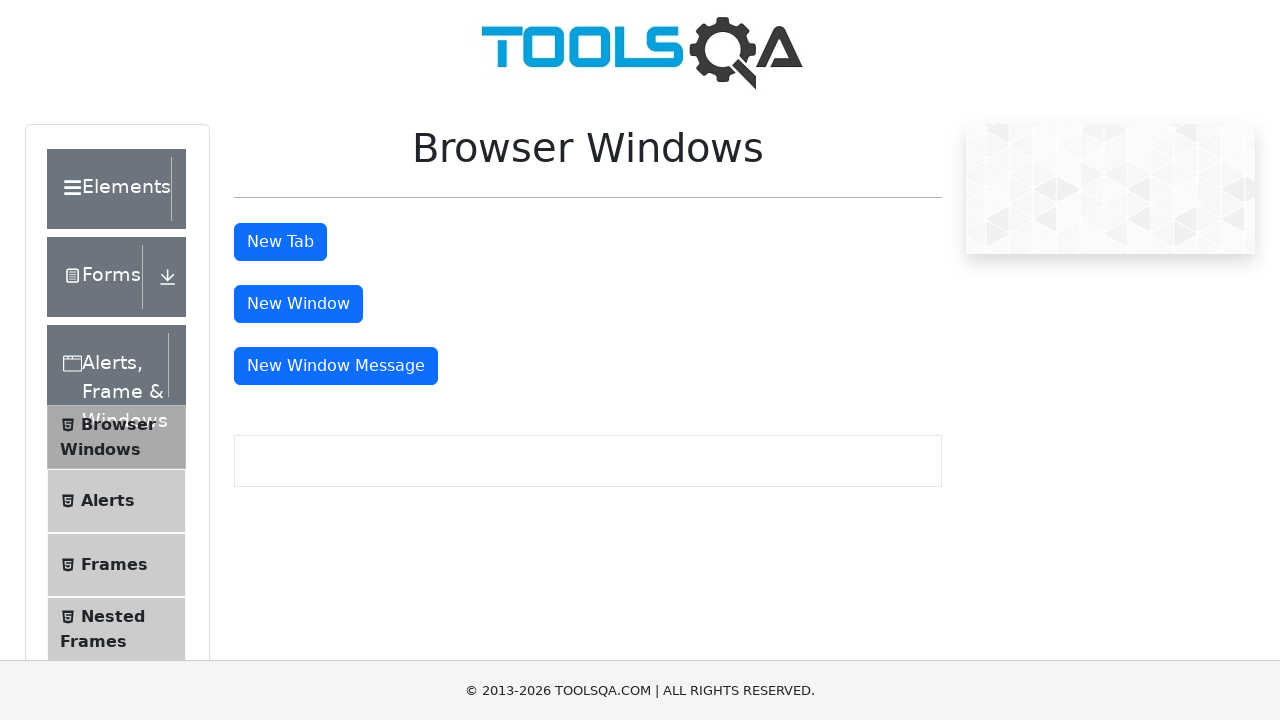

Clicked window button to open new browser window at (298, 304) on #windowButton
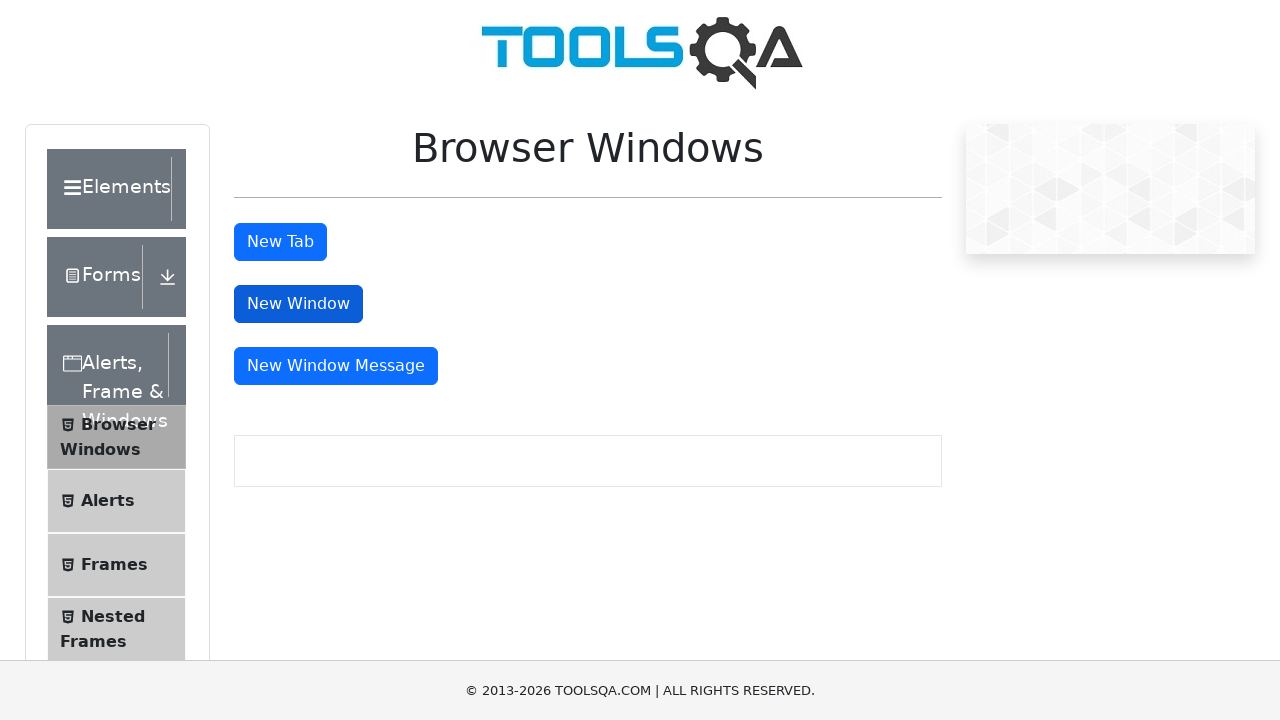

New window opened and captured
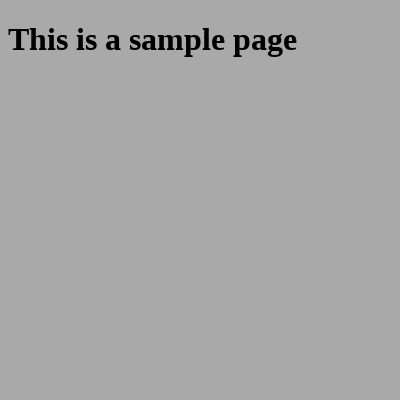

New window page loaded completely
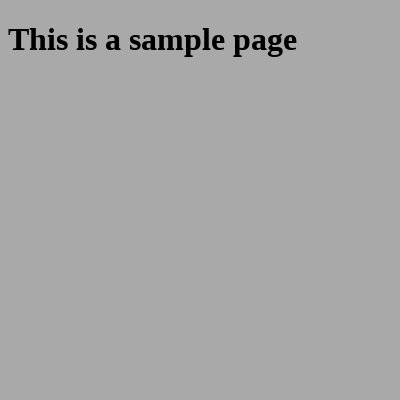

Sample heading element found in new window
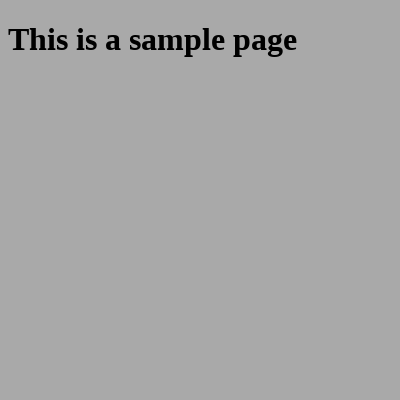

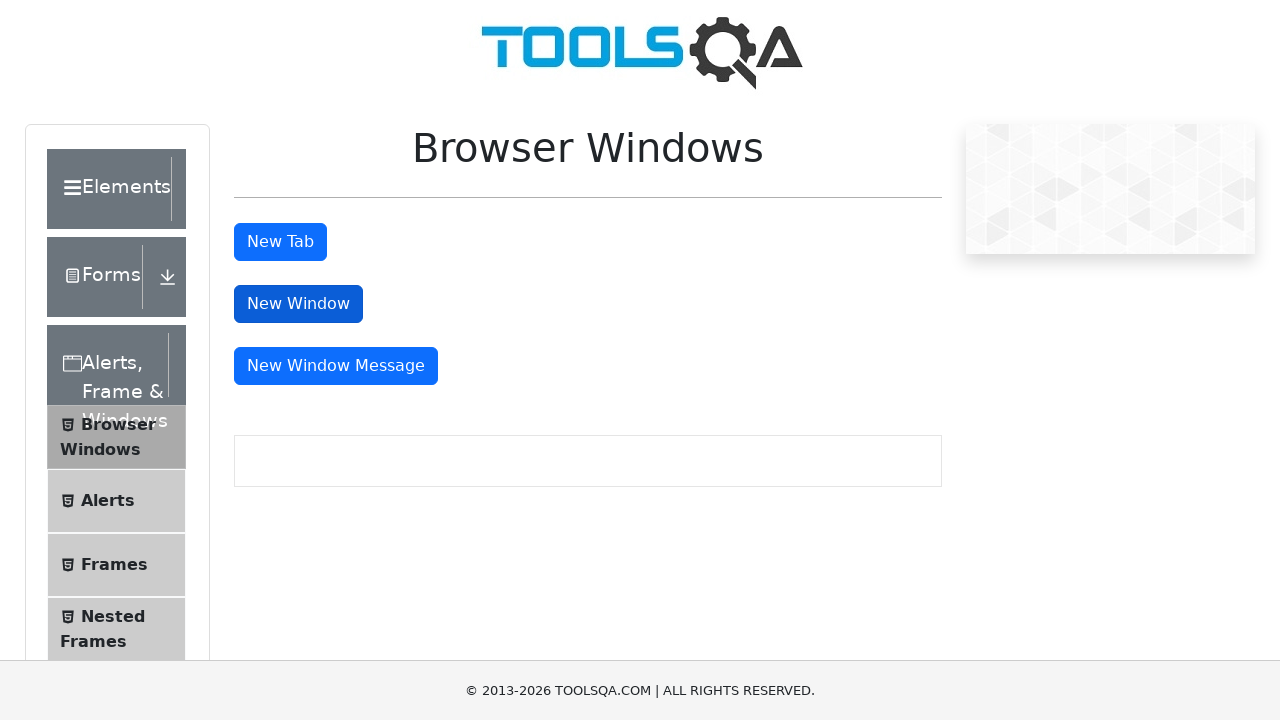